Opens Walla news website and retrieves its title

Starting URL: http://www.walla.co.il

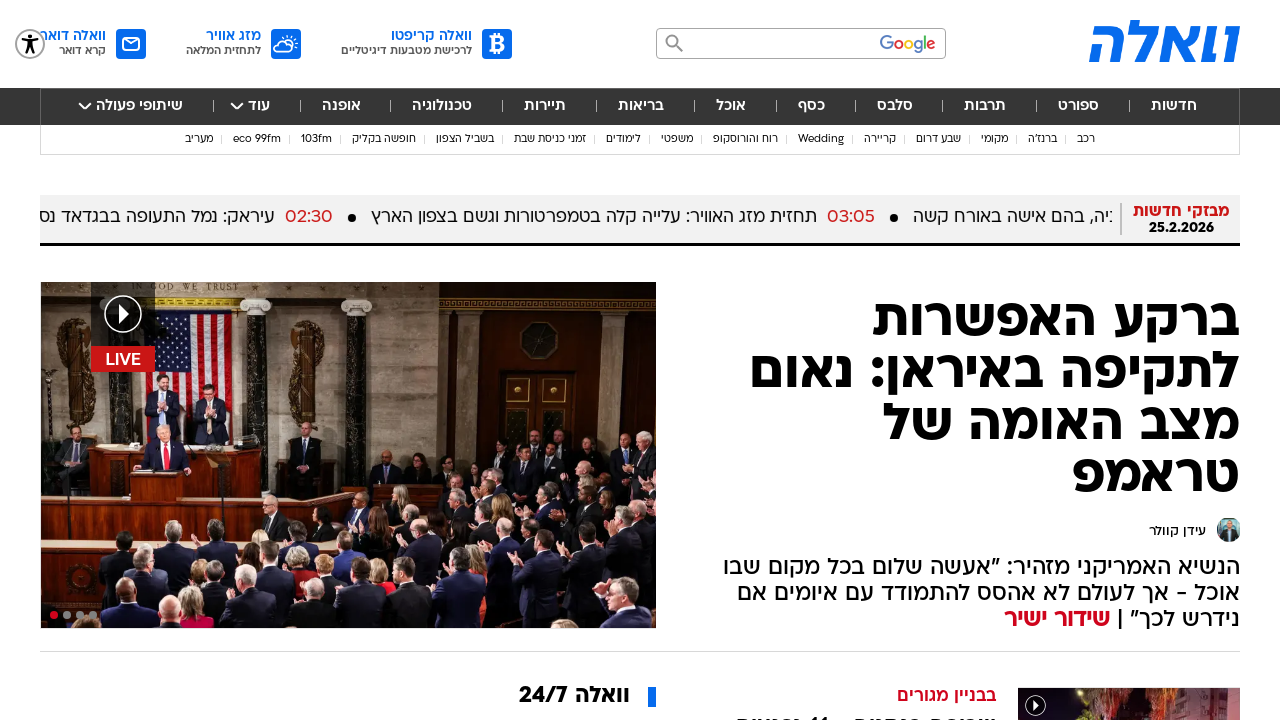

Navigated to Walla news website
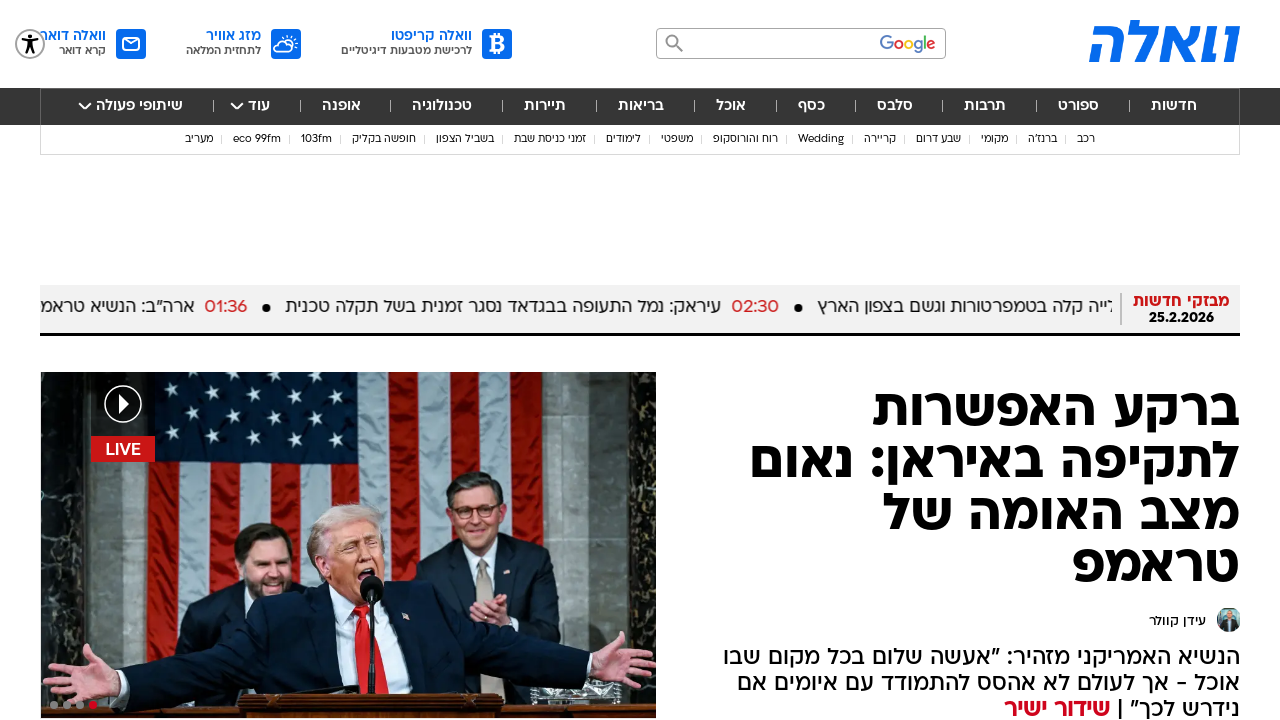

Retrieved page title: וואלה חדשות. ספורט. סלבס. אוכל - עדכונים ודיווחים שוטפים
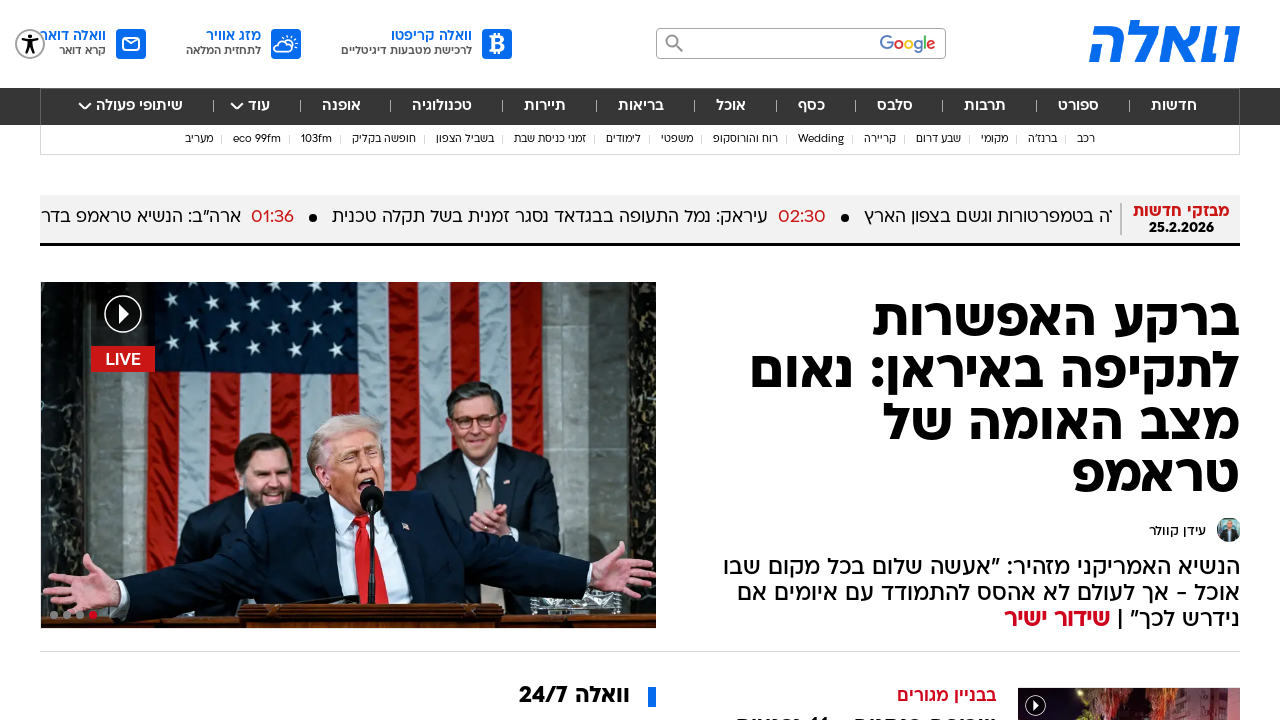

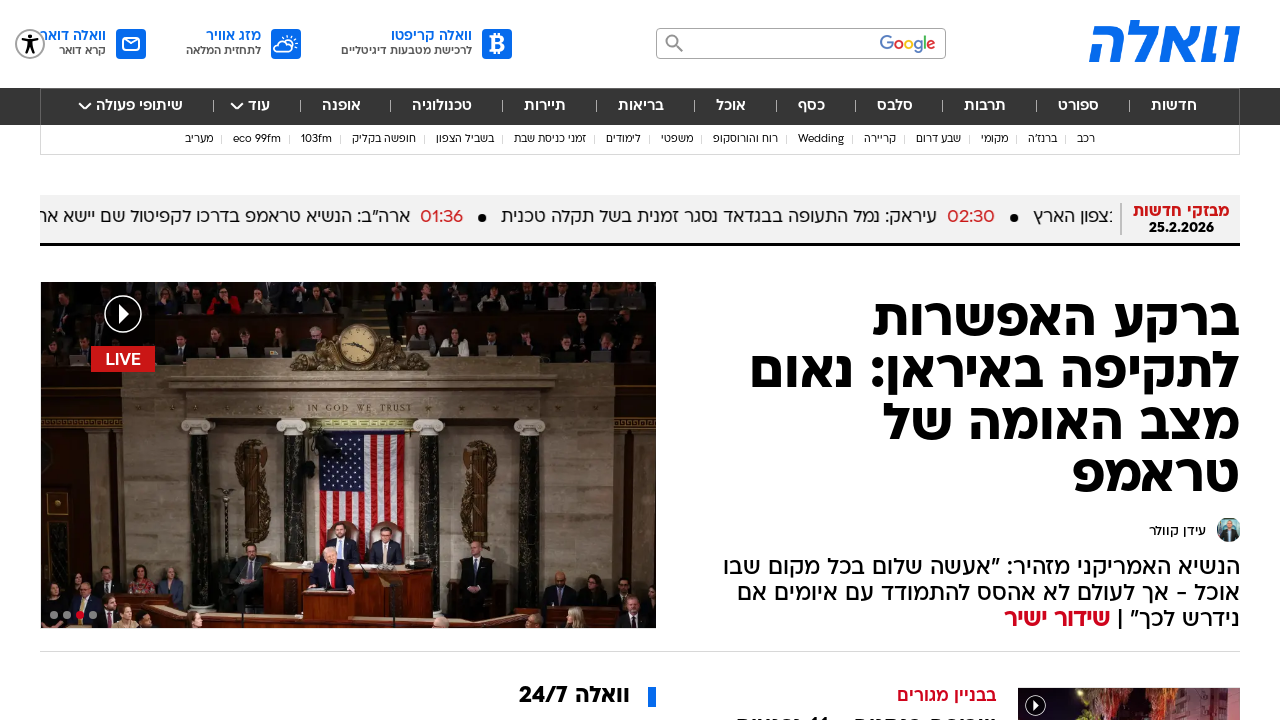